Tests the confirm dialog functionality by clicking a button to trigger a confirm dialog, verifying its text, and dismissing it (alternative implementation).

Starting URL: https://bonigarcia.dev/selenium-webdriver-java/dialog-boxes.html

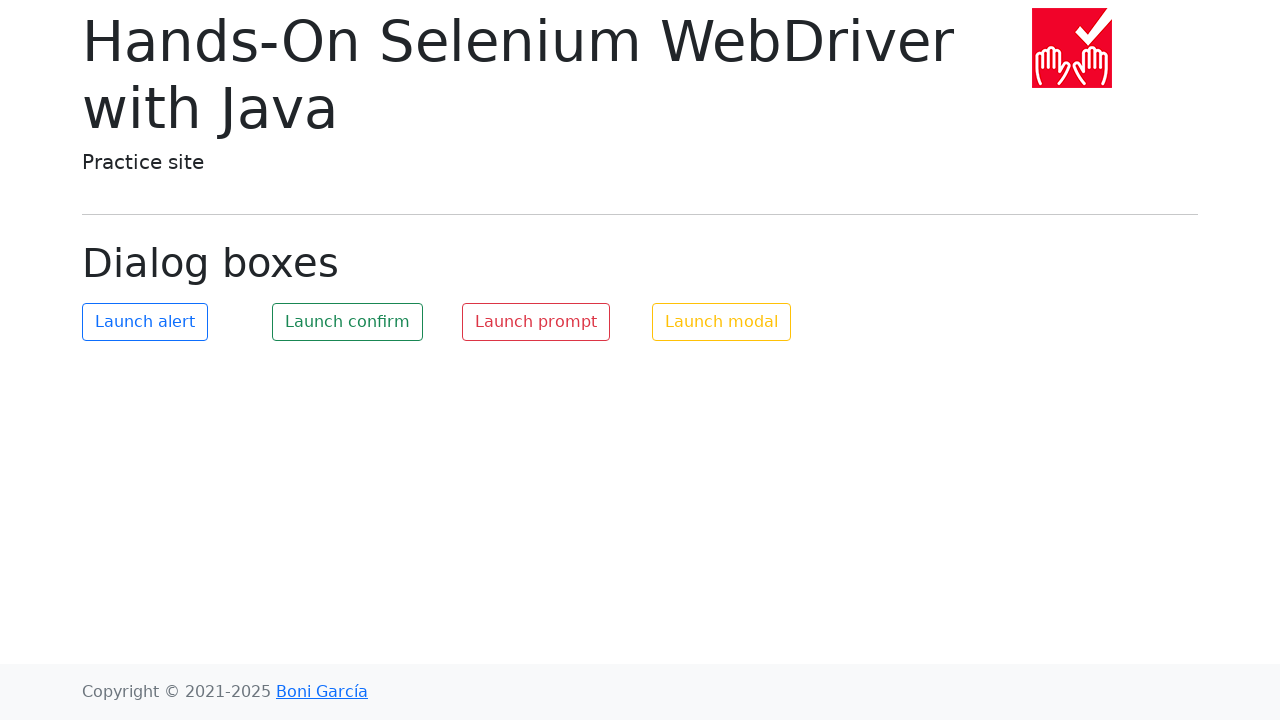

Set up dialog event handler to listen for dialogs
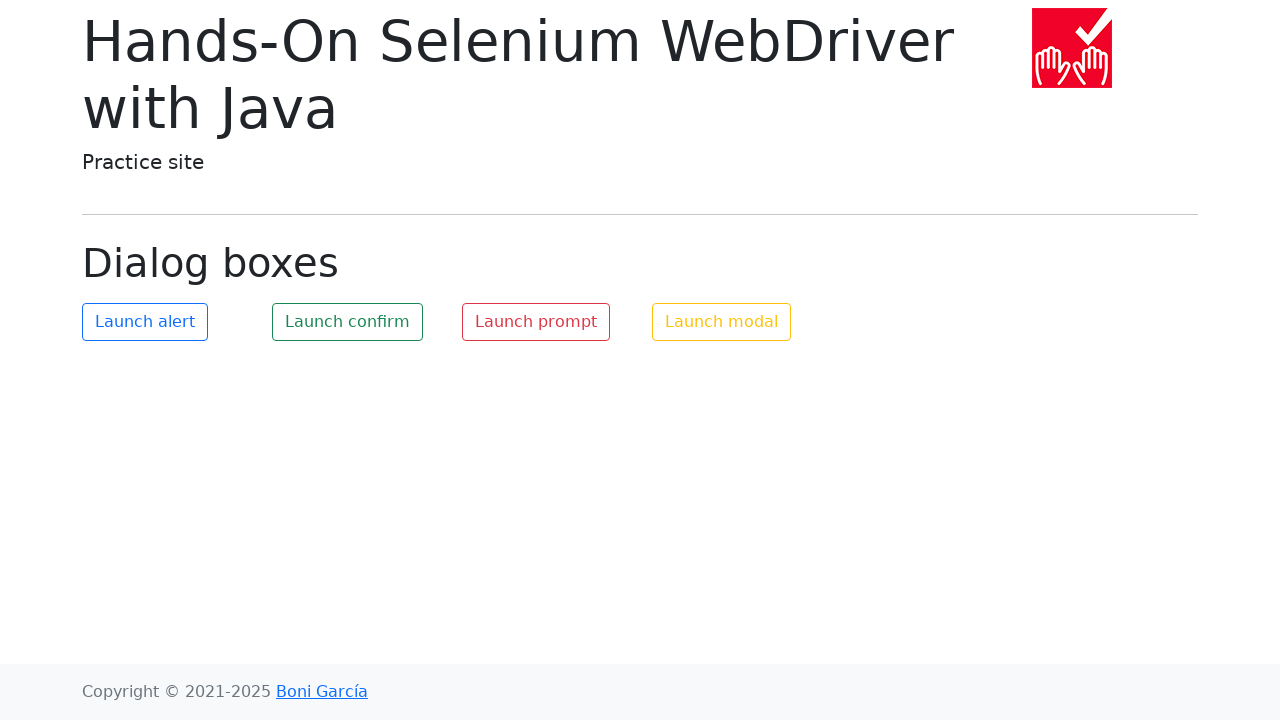

Clicked the confirm button to trigger dialog at (348, 322) on #my-confirm
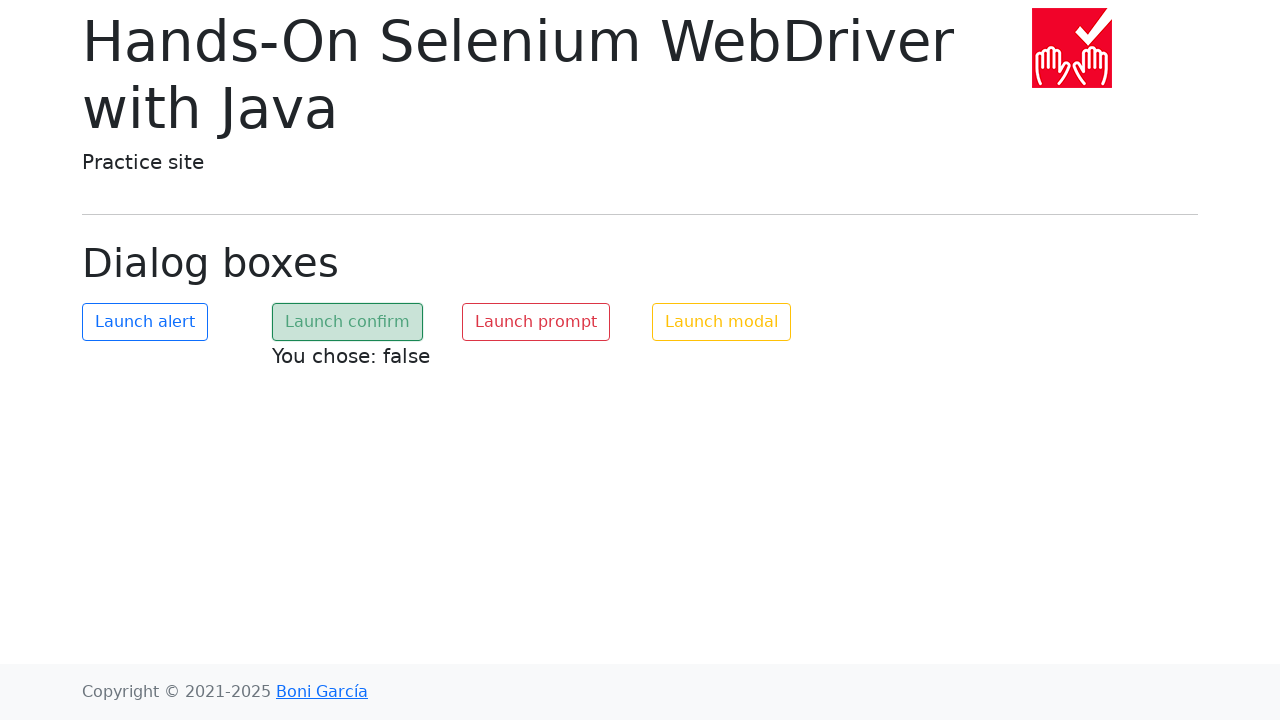

Waited 500ms for dialog handling to complete
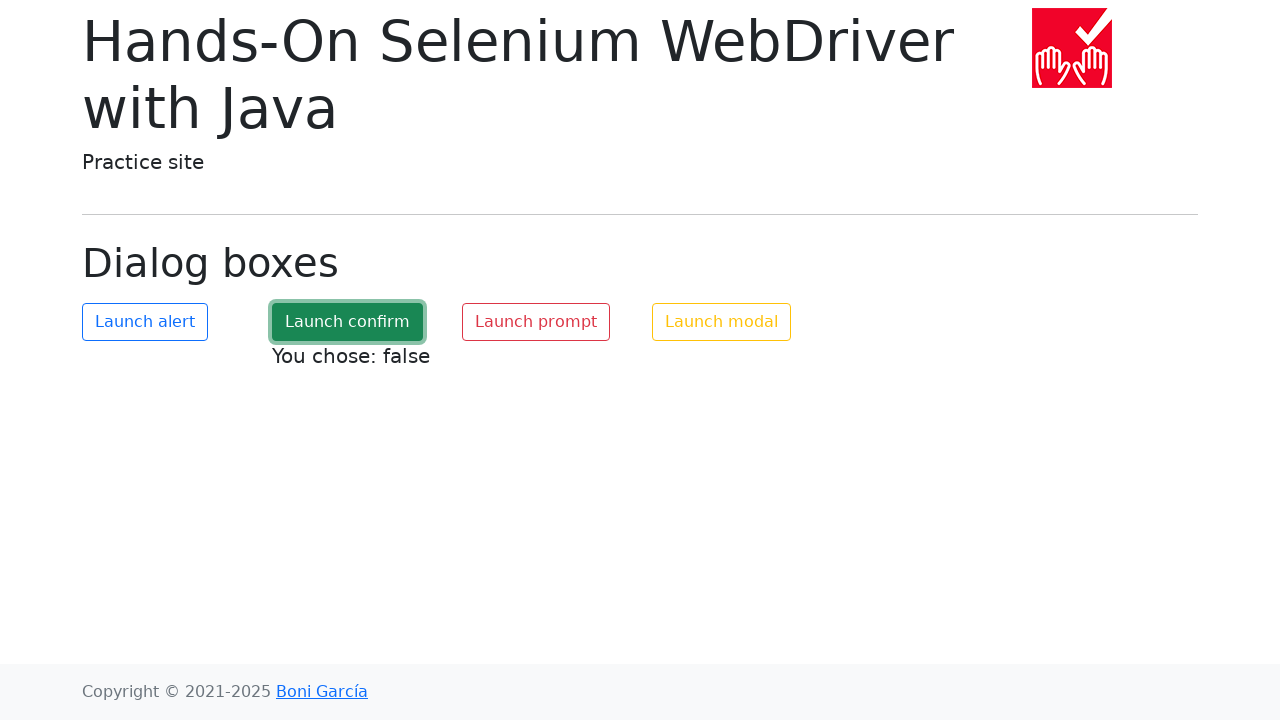

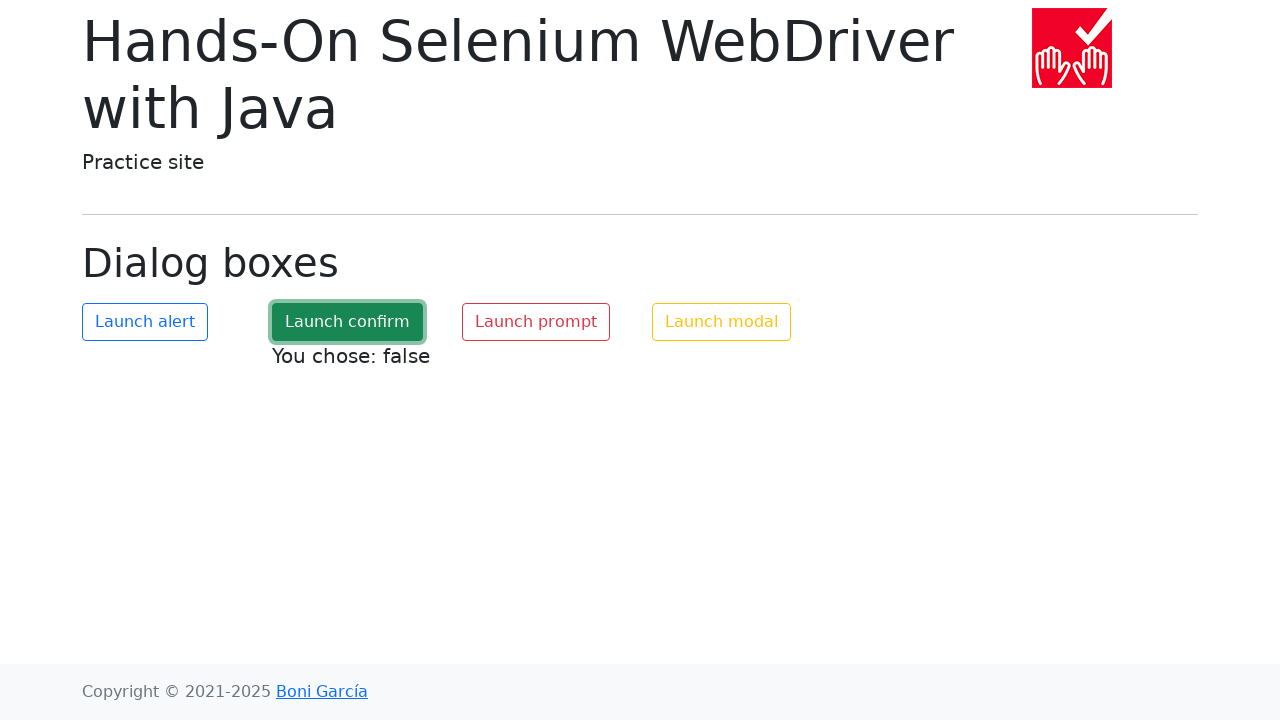